Tests the remove book from favourites functionality by marking a book as favourite, verifying it appears in "Mina böcker", then unfavouriting it and confirming the favourites list becomes empty.

Starting URL: https://tap-ht24-testverktyg.github.io/exam-template/

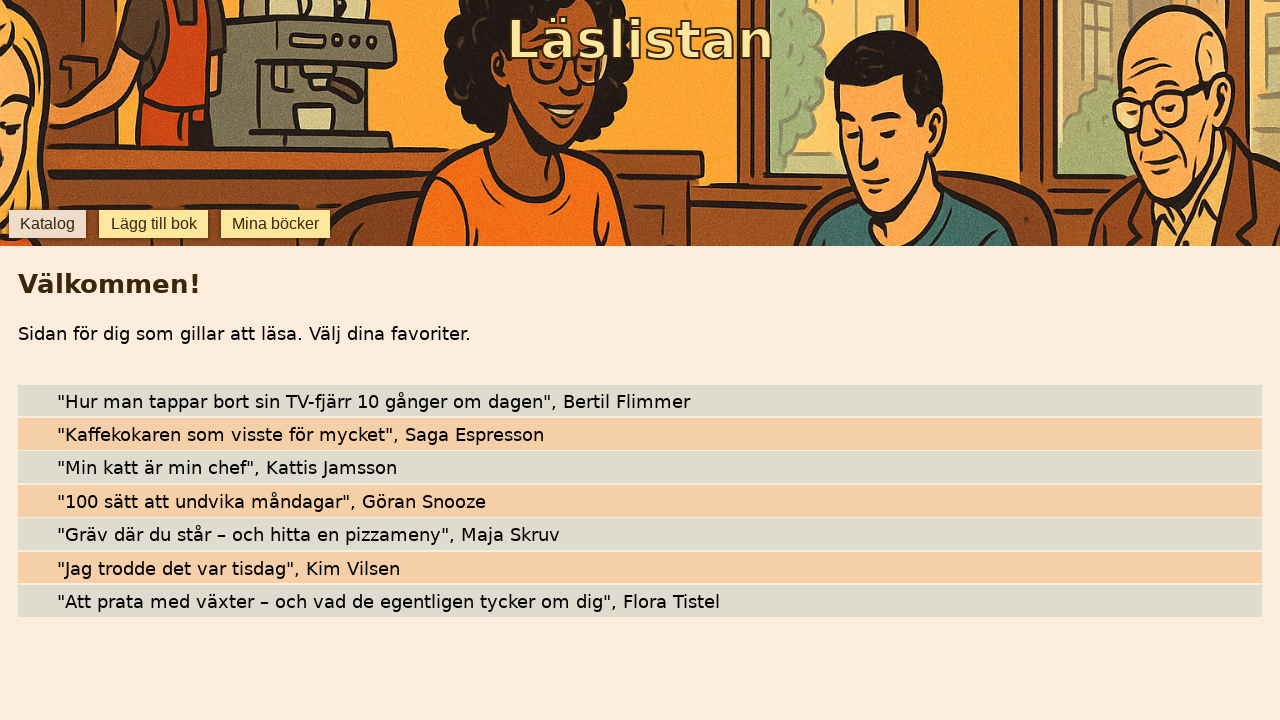

Clicked heart button to mark 'Kaffekokaren som visste för mycket' as favourite at (40, 434) on internal:testid=[data-testid="star-Kaffekokaren som visste för mycket"s]
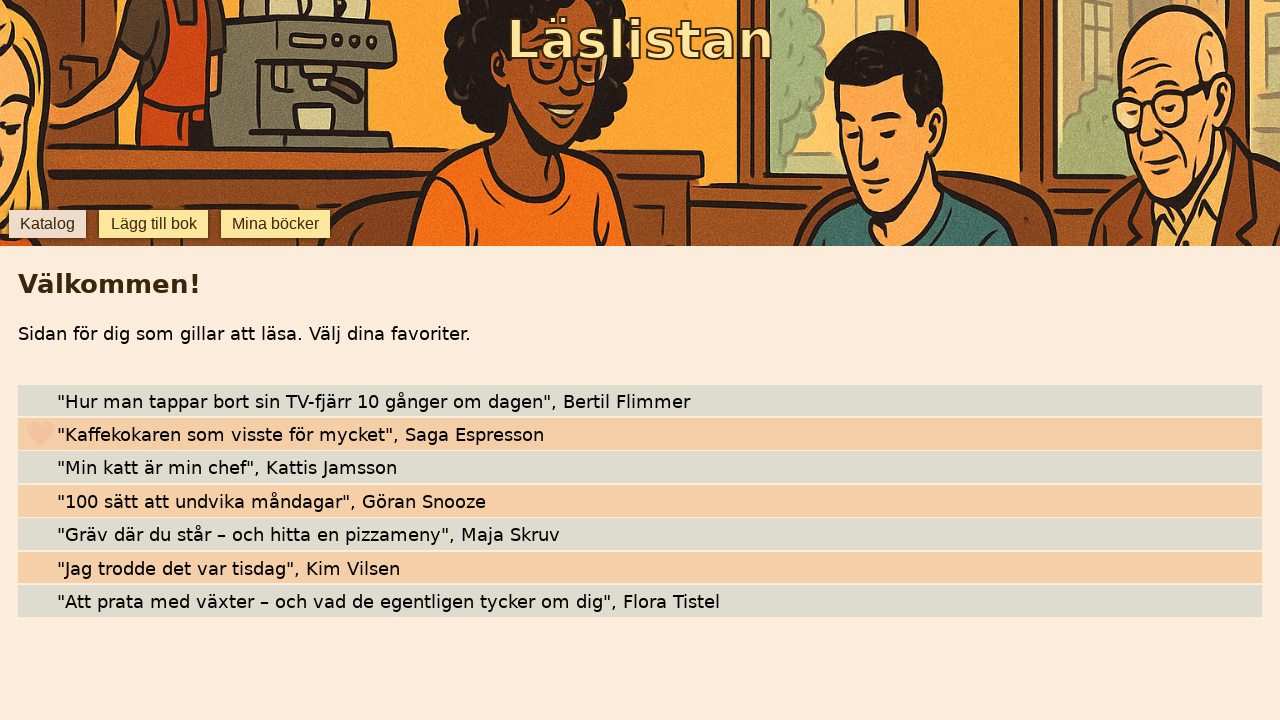

Clicked 'Mina böcker' button to navigate to favourites at (276, 224) on internal:role=button[name="Mina böcker"i]
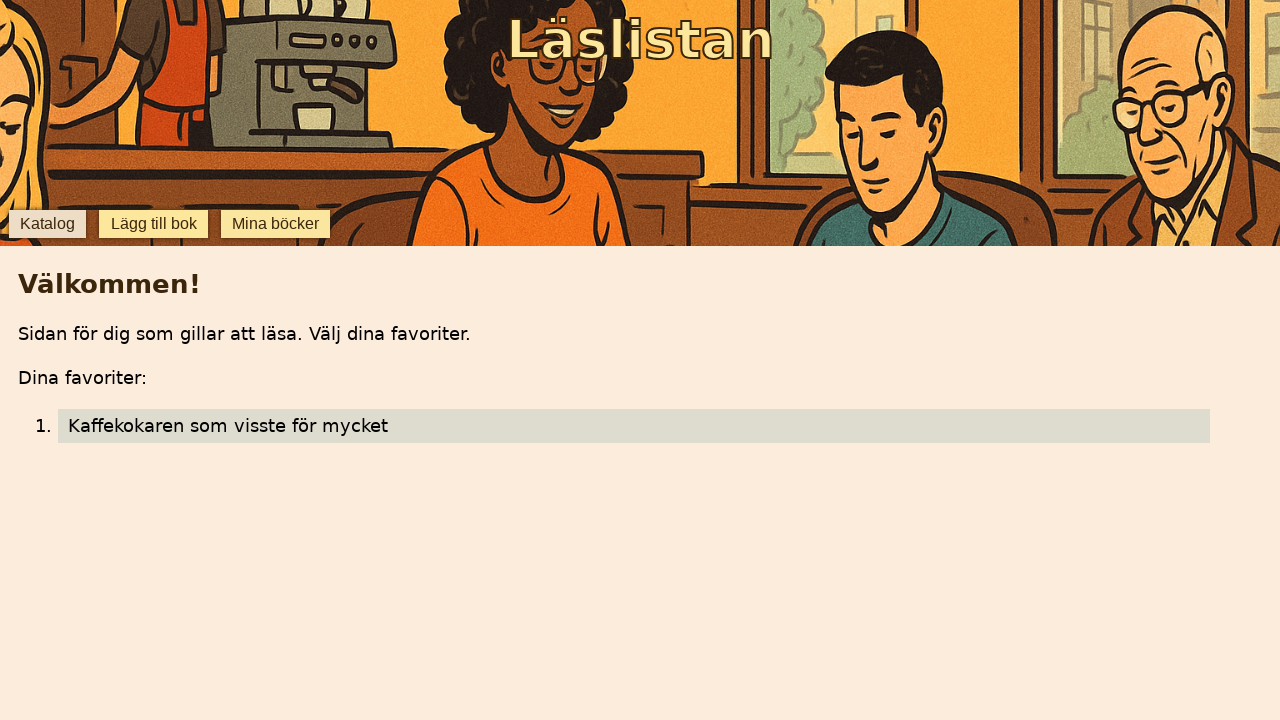

Verified 'Kaffekokaren som visste för mycket' is visible in 'Mina böcker'
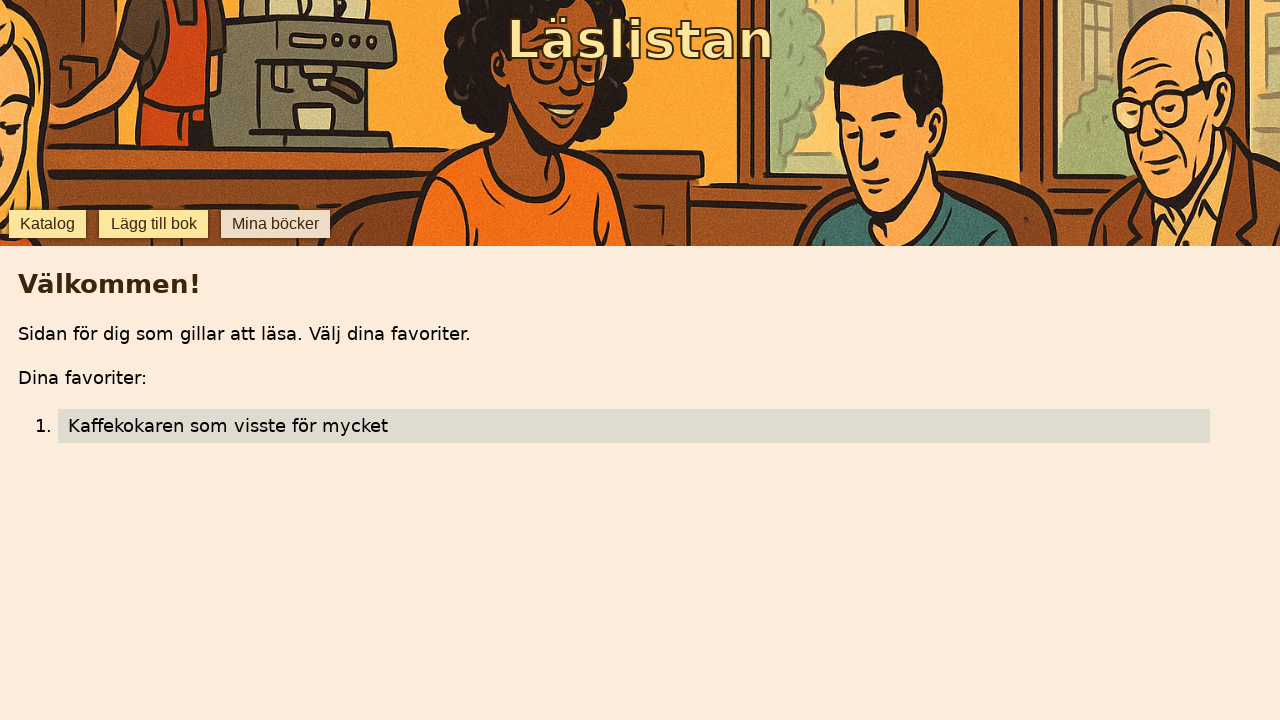

Clicked 'Katalog' button to navigate back to catalogue at (47, 224) on internal:role=button[name="Katalog"i]
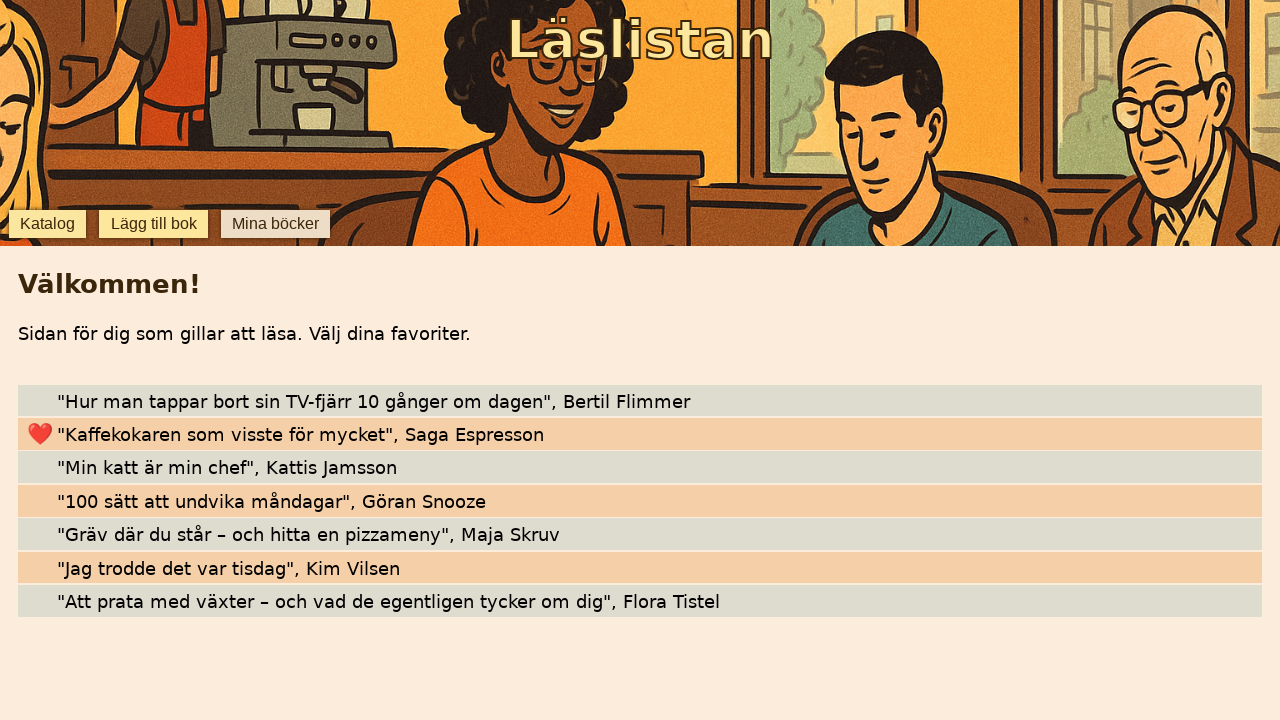

Verified heart button has 'selected' class indicating book is favourite
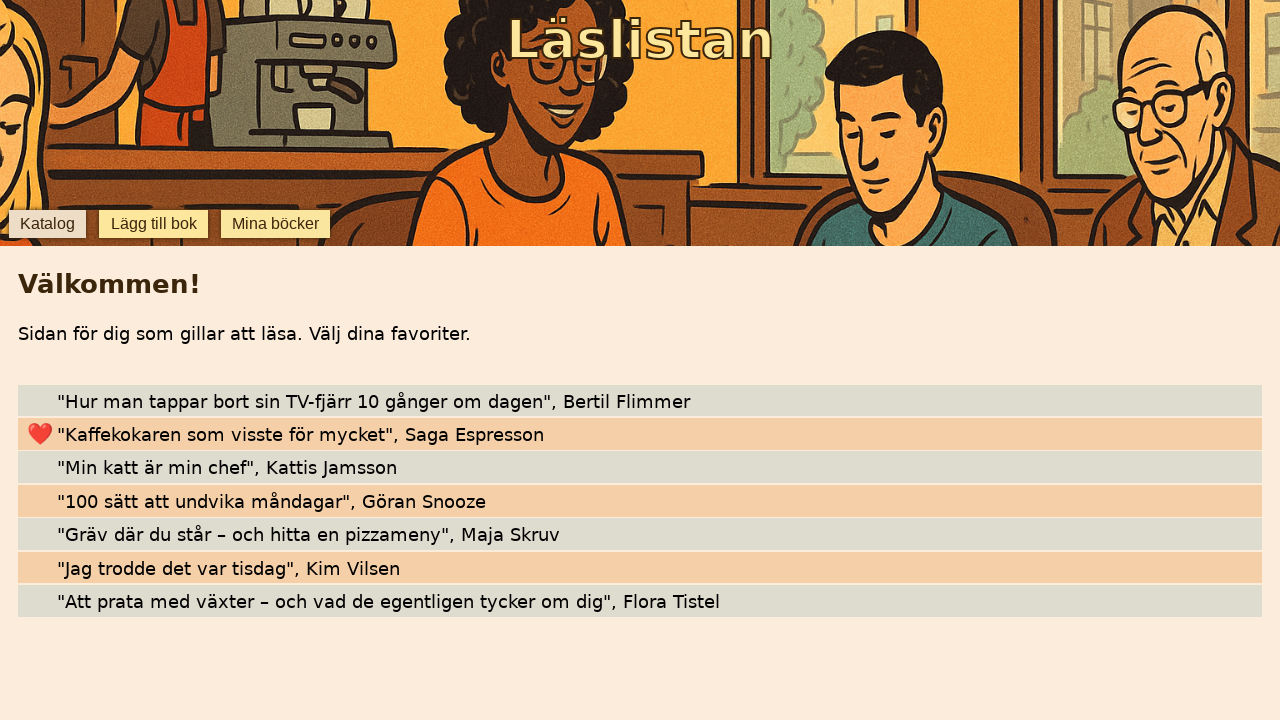

Clicked heart button to remove 'Kaffekokaren som visste för mycket' from favourites at (40, 434) on internal:testid=[data-testid="star-Kaffekokaren som visste för mycket"s]
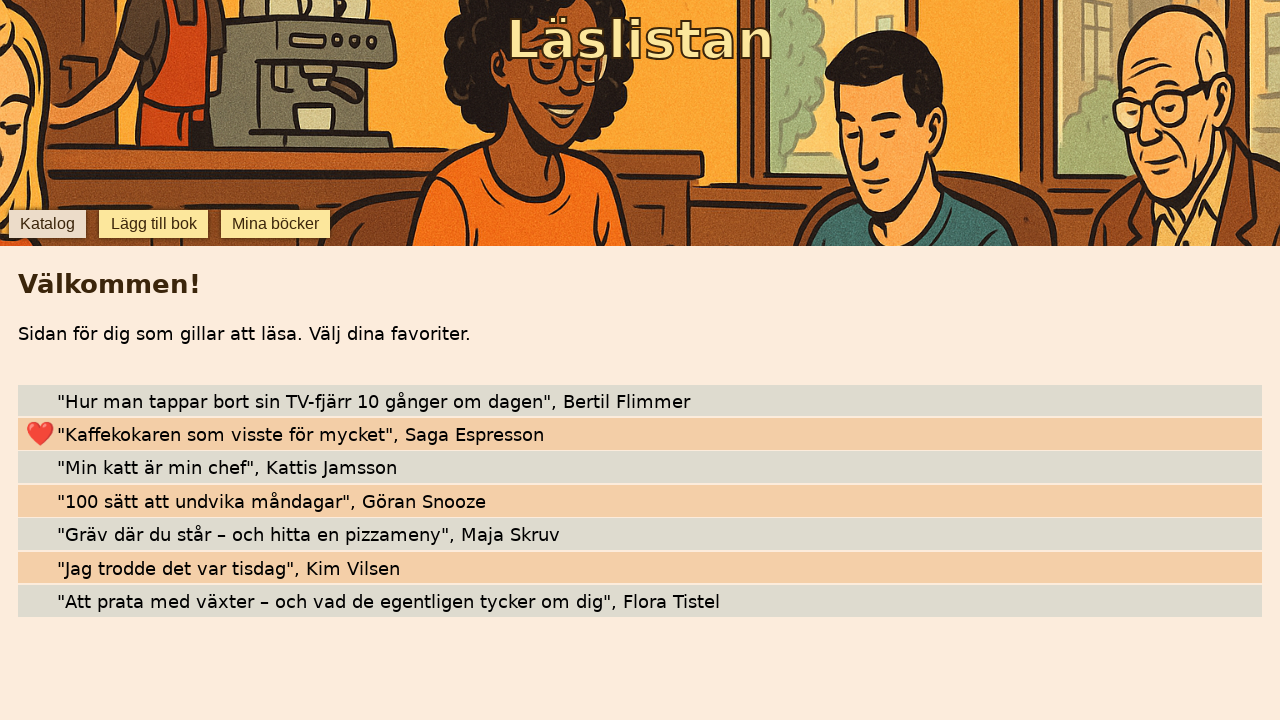

Clicked 'Mina böcker' button to verify favourites list is empty at (276, 224) on internal:role=button[name="Mina böcker"i]
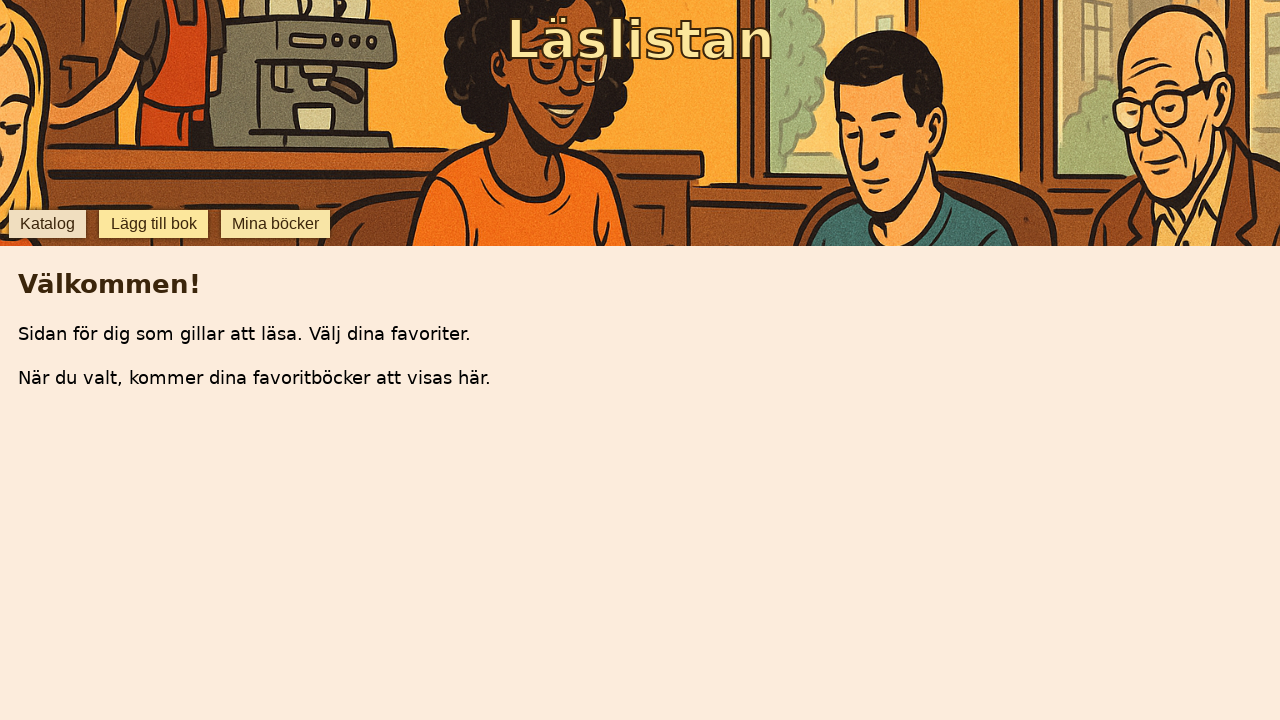

Verified empty favourites message 'När du valt' is visible, confirming book was removed from favourites
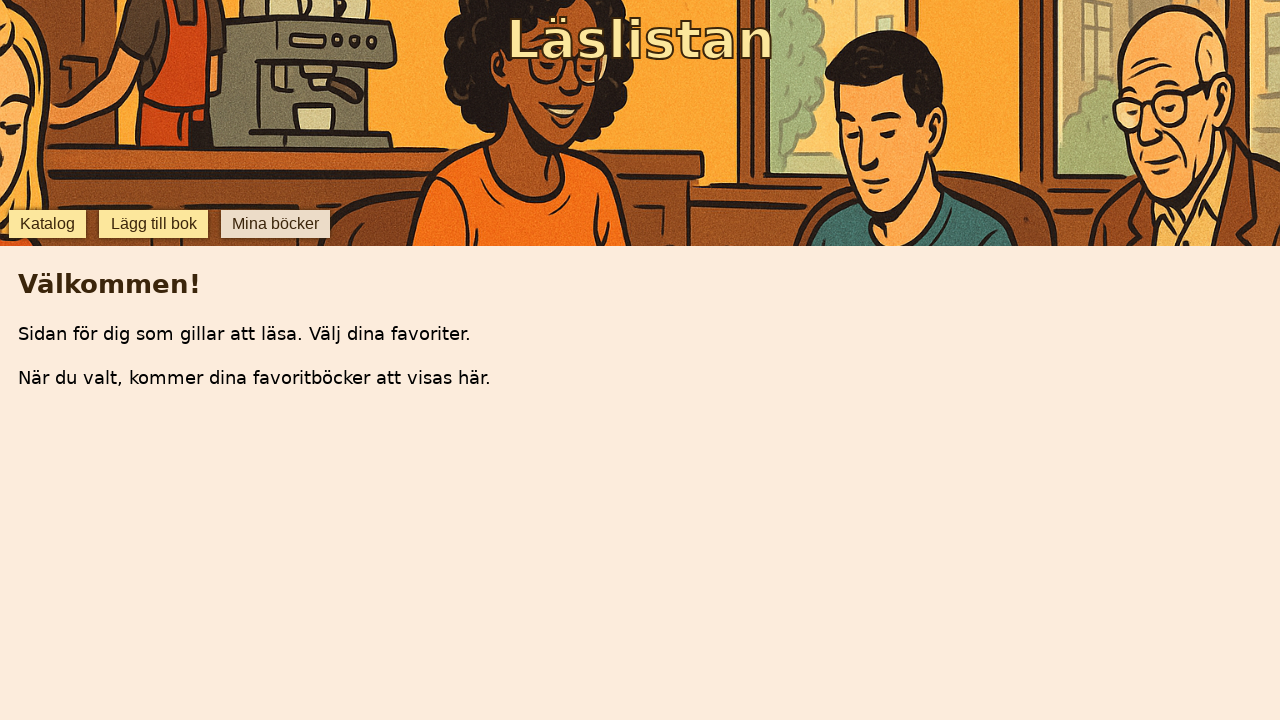

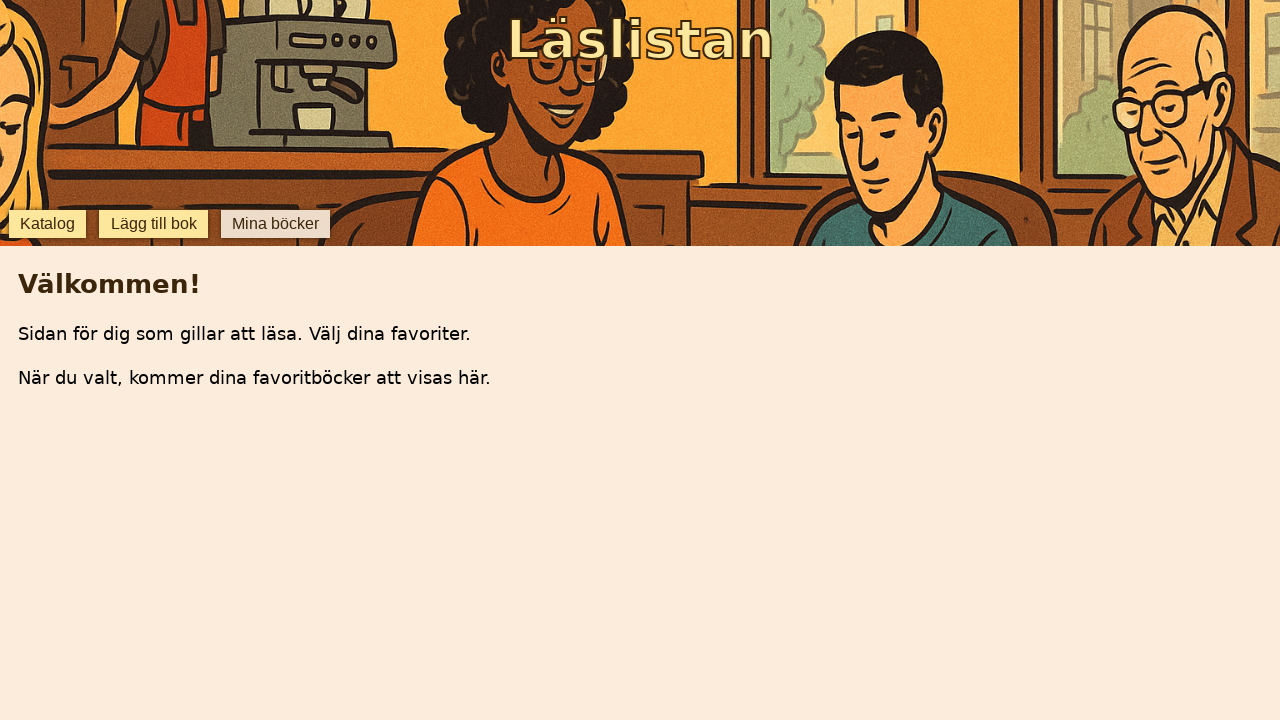